Tests that new todo items are appended to the bottom of the list and the counter shows correct count

Starting URL: https://demo.playwright.dev/todomvc

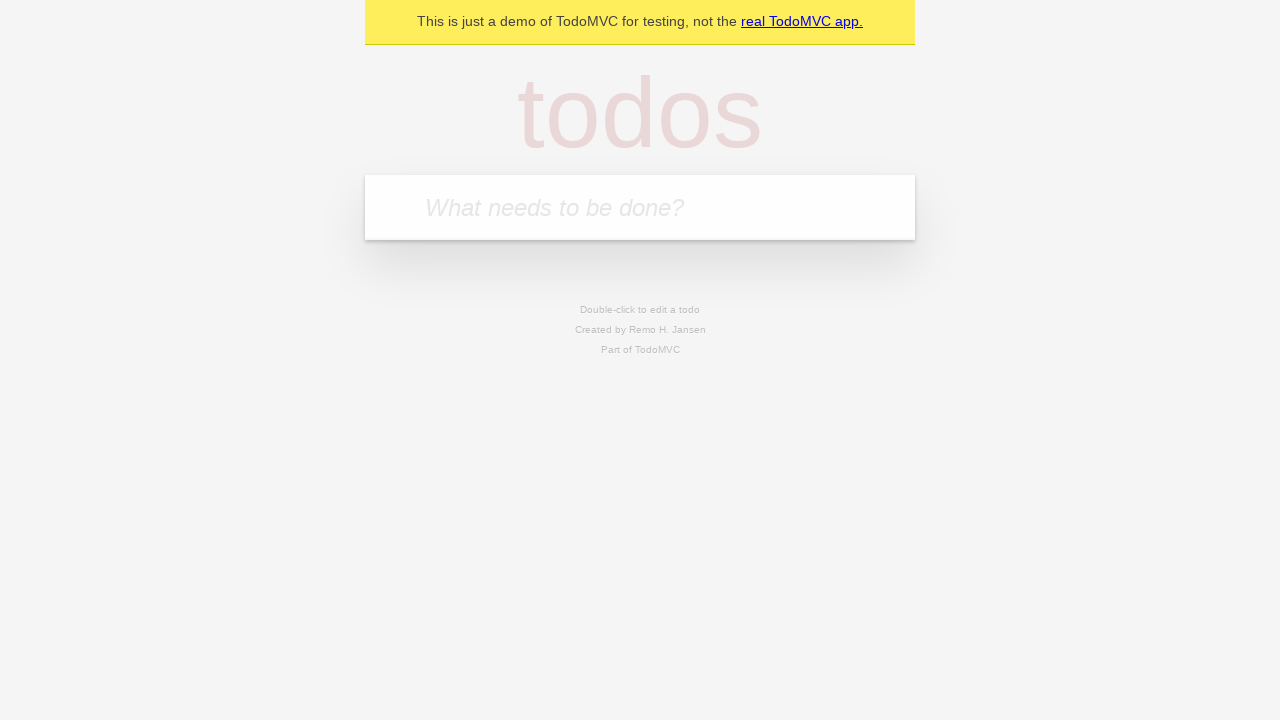

Filled todo input with 'buy some cheese' on internal:attr=[placeholder="What needs to be done?"i]
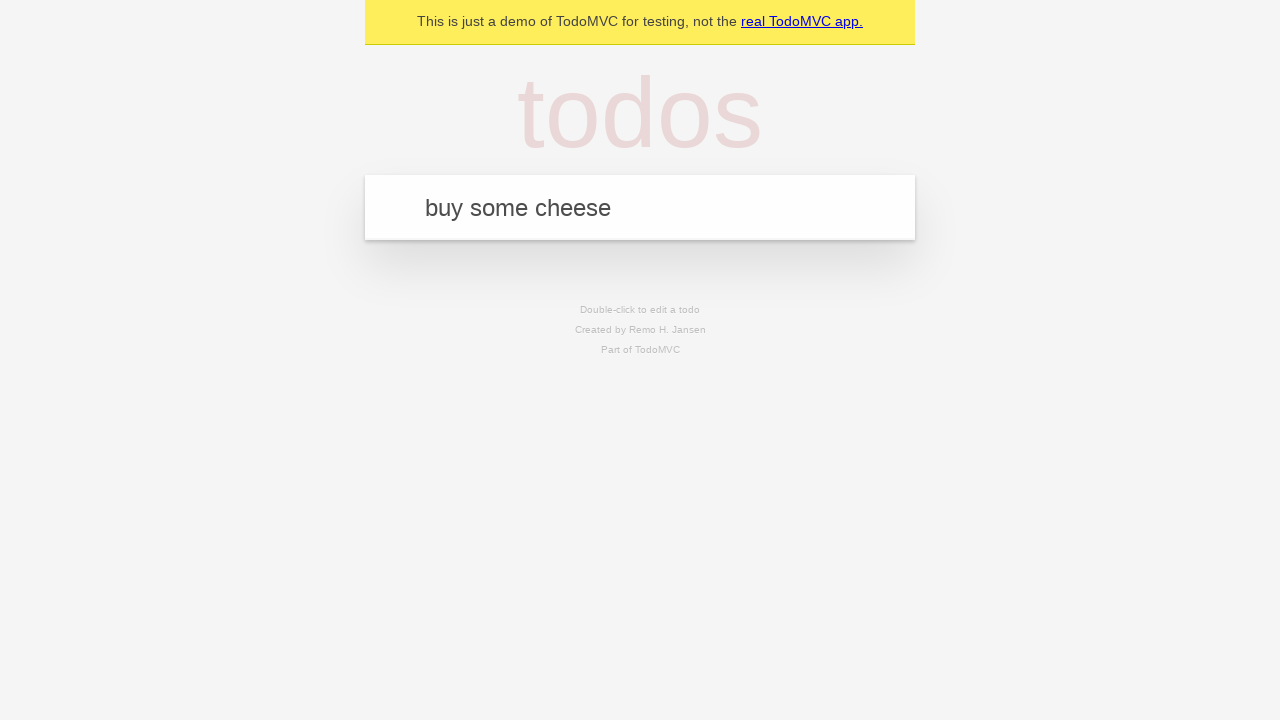

Pressed Enter to add 'buy some cheese' to the todo list on internal:attr=[placeholder="What needs to be done?"i]
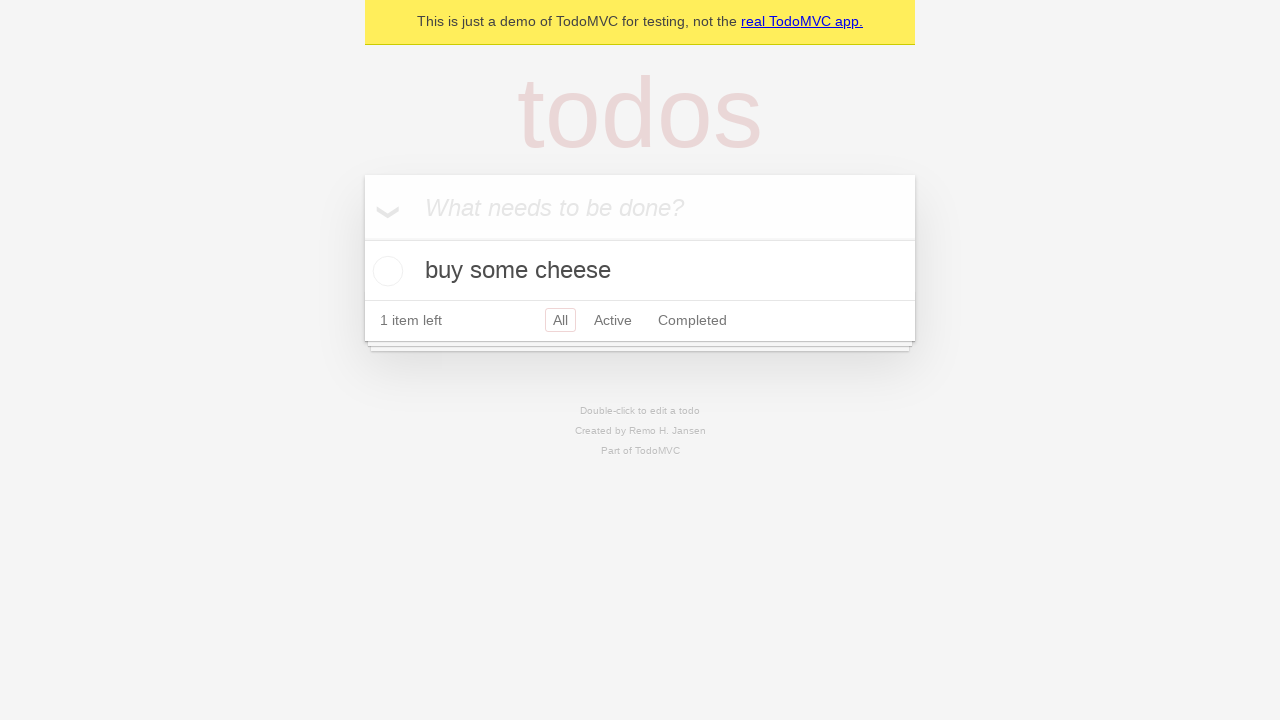

Filled todo input with 'feed the cat' on internal:attr=[placeholder="What needs to be done?"i]
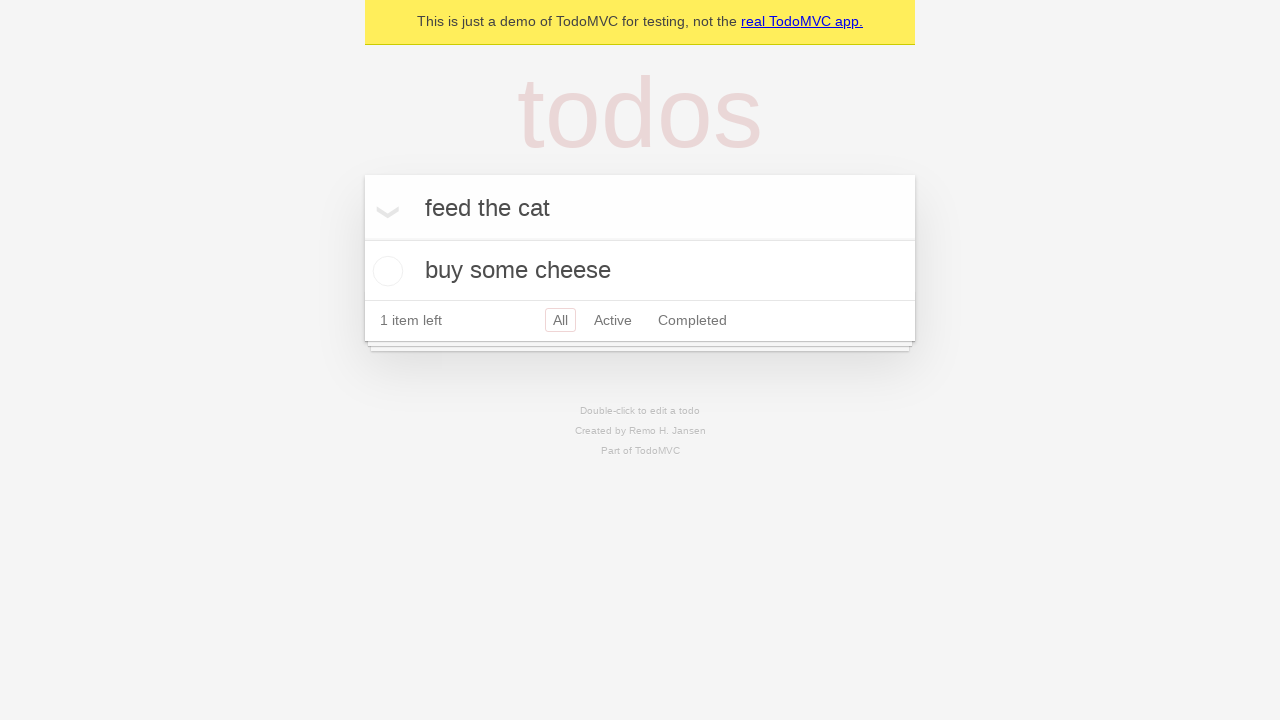

Pressed Enter to add 'feed the cat' to the todo list on internal:attr=[placeholder="What needs to be done?"i]
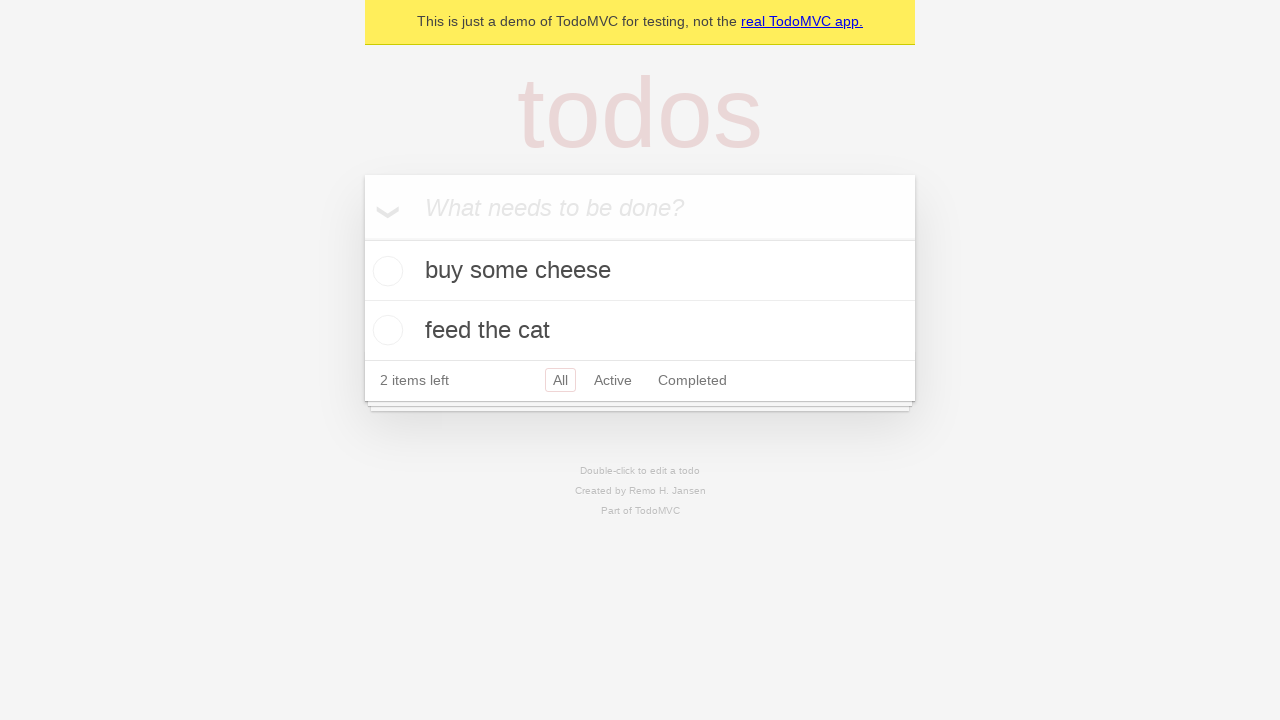

Filled todo input with 'book a doctors appointment' on internal:attr=[placeholder="What needs to be done?"i]
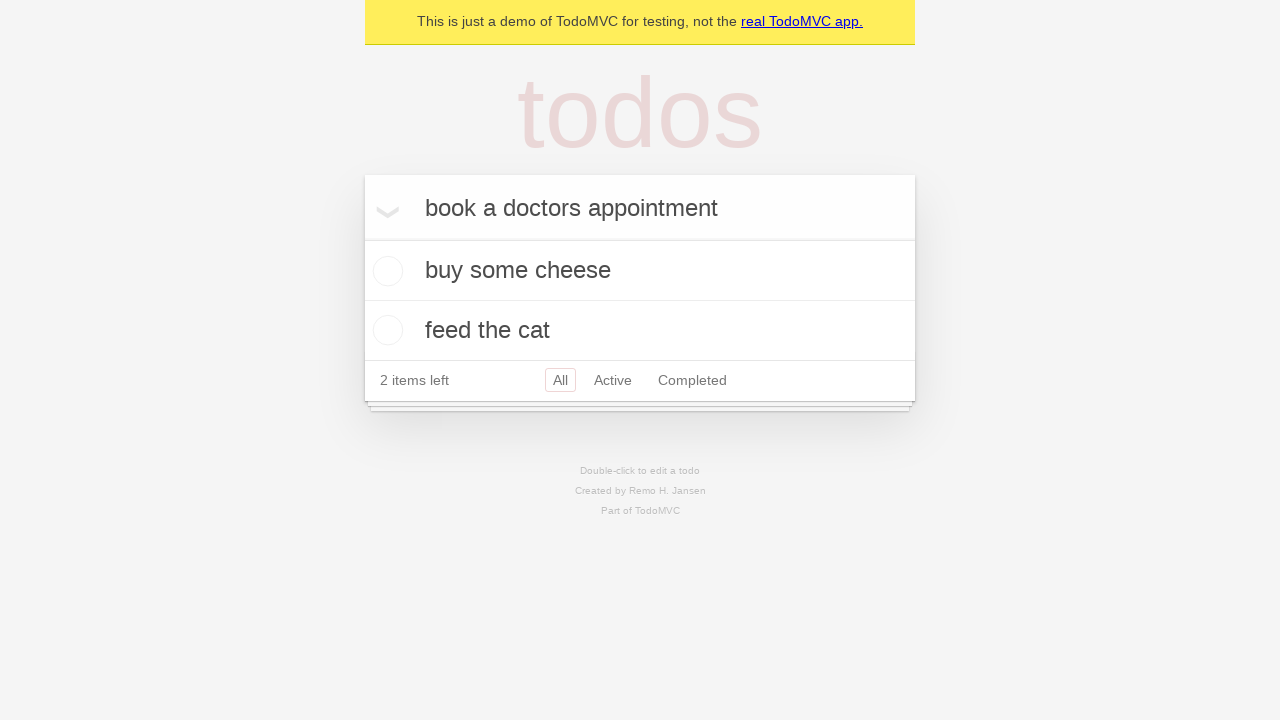

Pressed Enter to add 'book a doctors appointment' to the todo list on internal:attr=[placeholder="What needs to be done?"i]
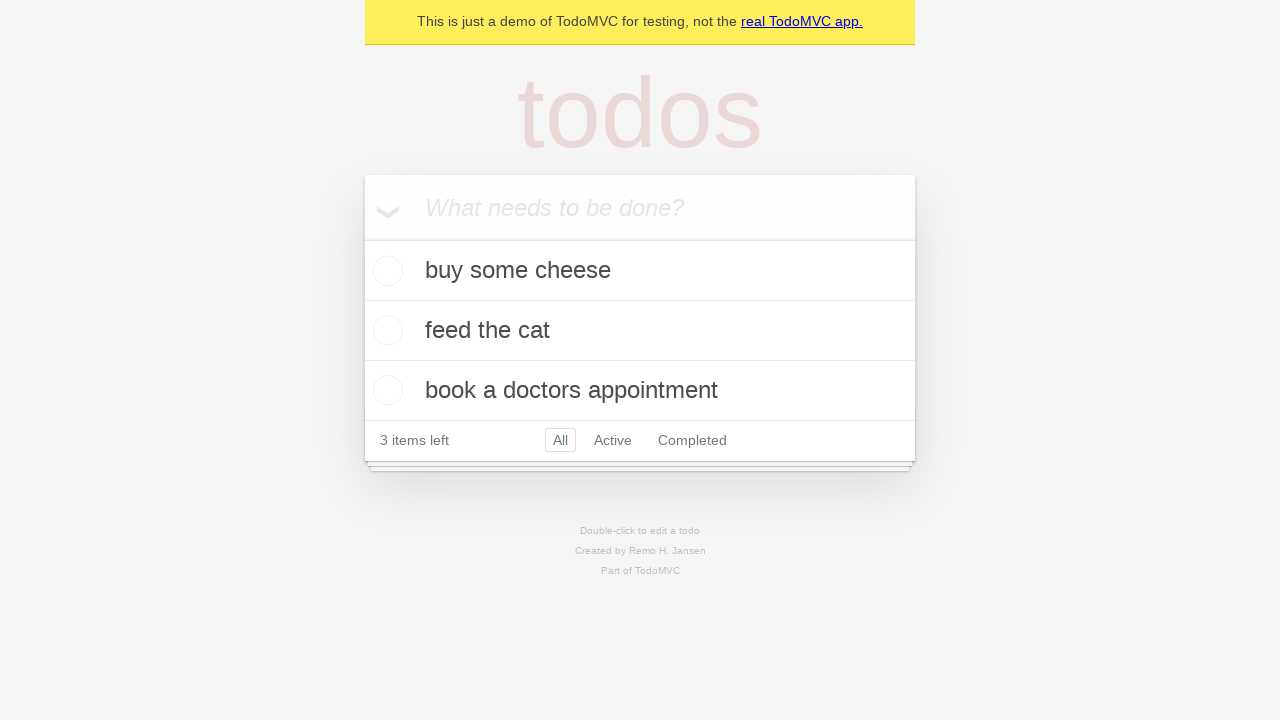

Todo counter element loaded and visible
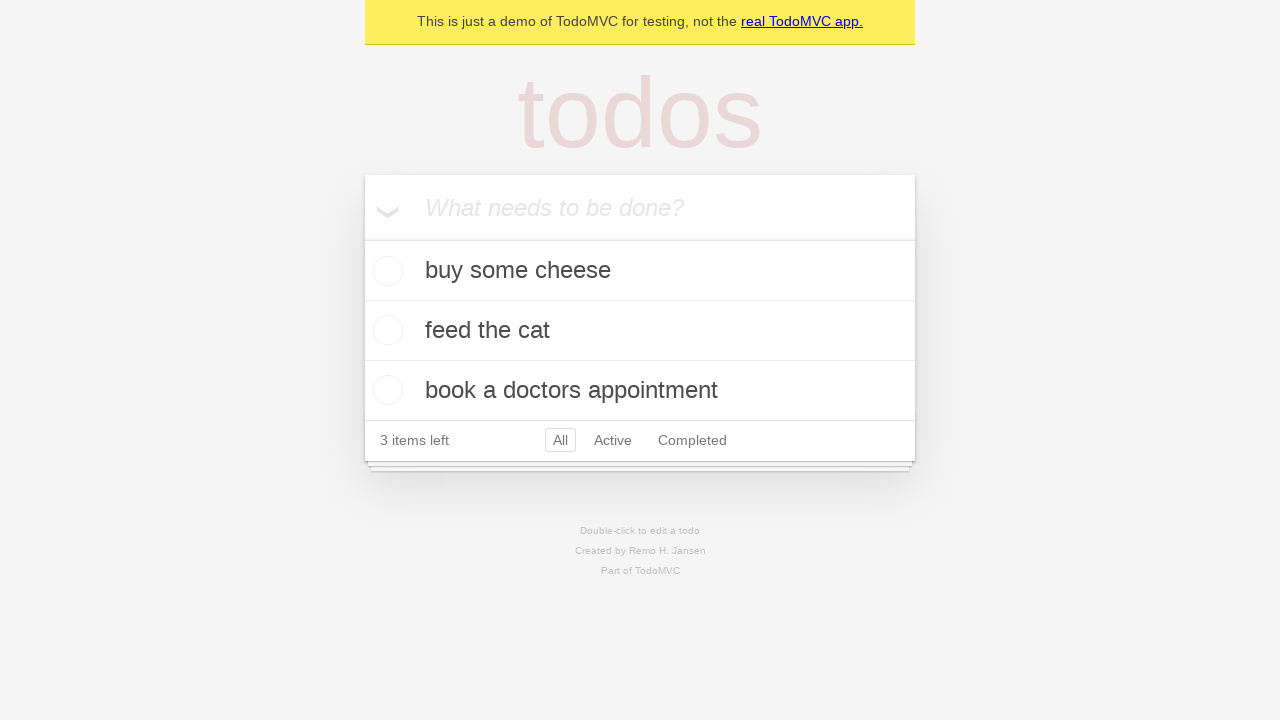

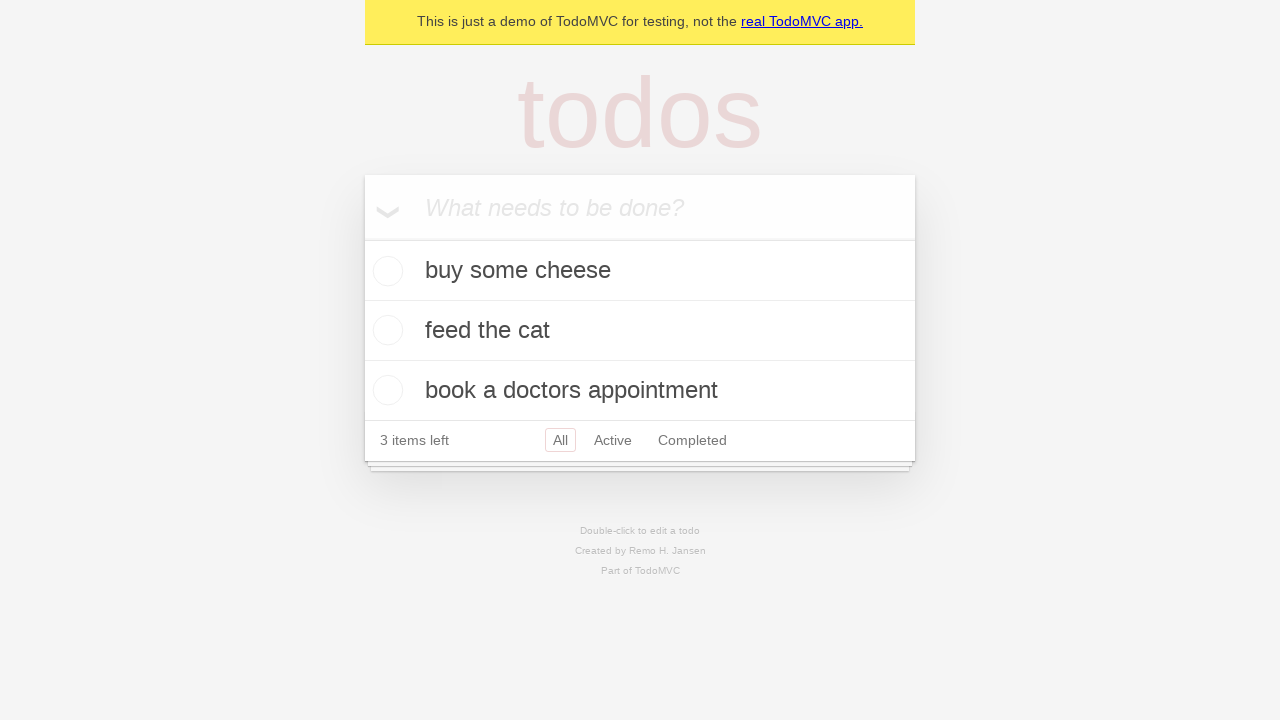